Tests JavaScript prompt alert functionality by clicking a button to trigger a prompt alert, then accepting it

Starting URL: https://demoqa.com/alerts

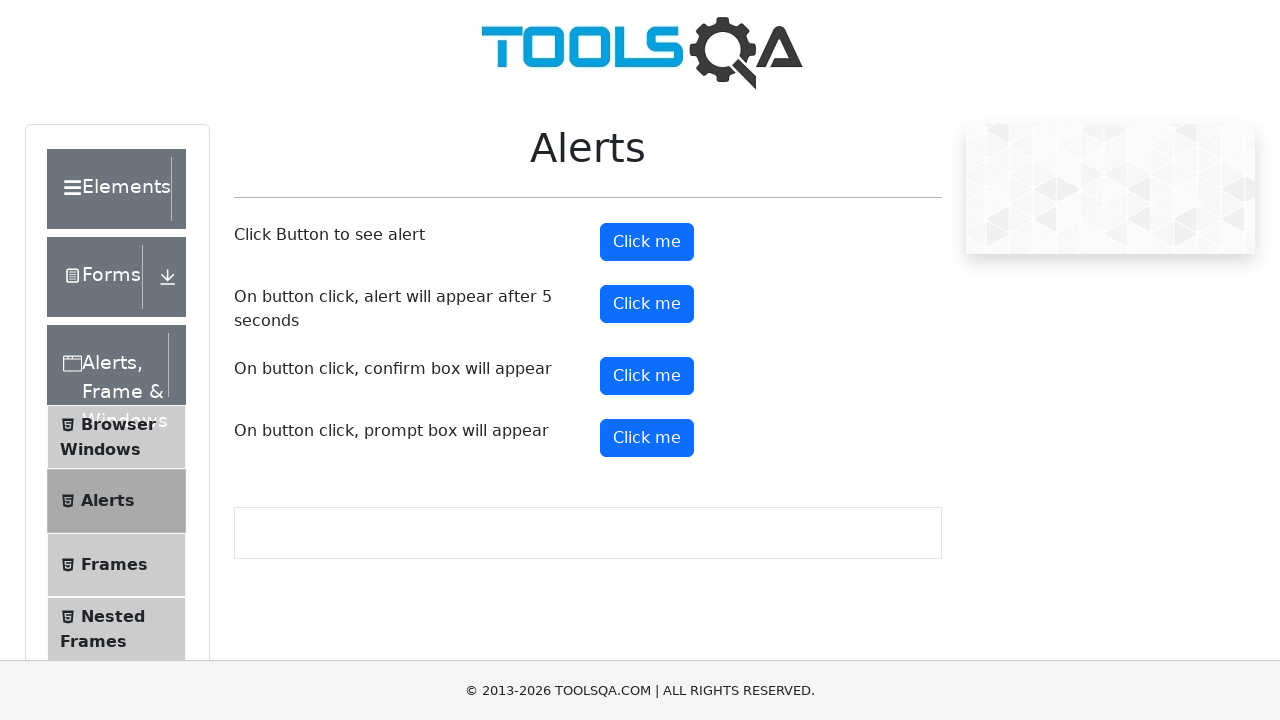

Clicked prompt button to trigger alert at (647, 438) on xpath=//*[@id='promtButton']
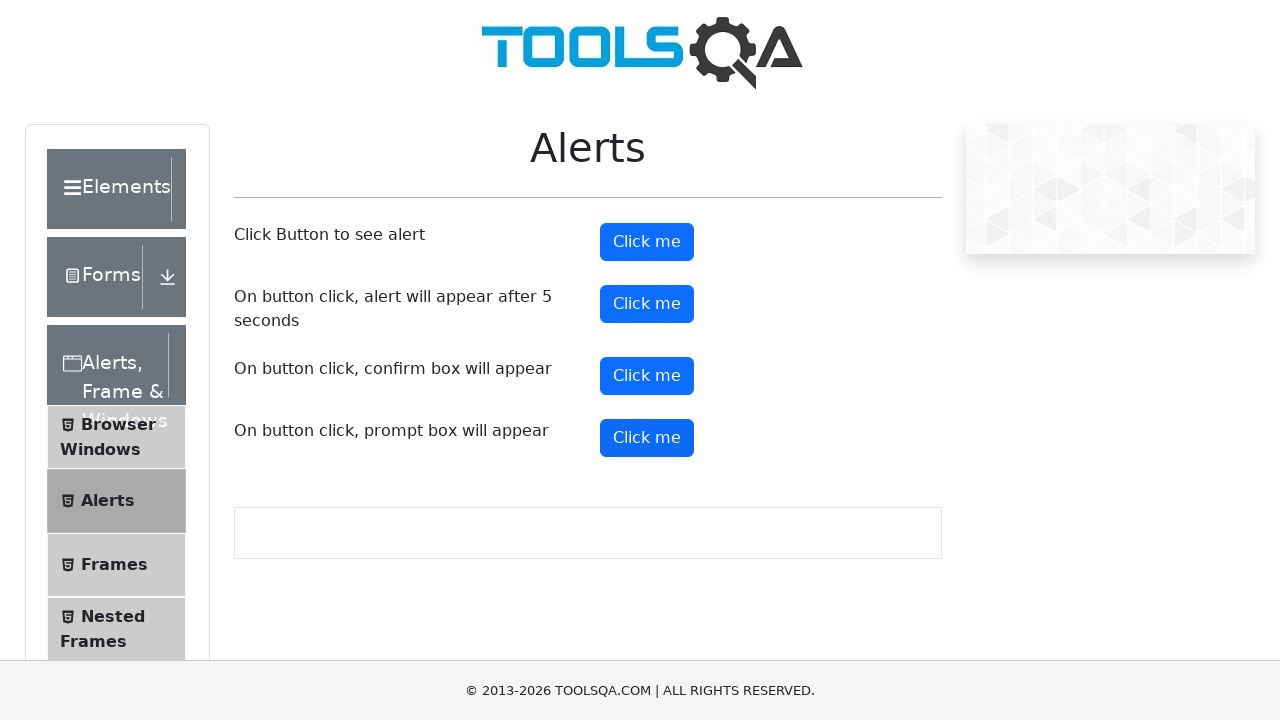

Set up dialog handler to accept with 'Test input'
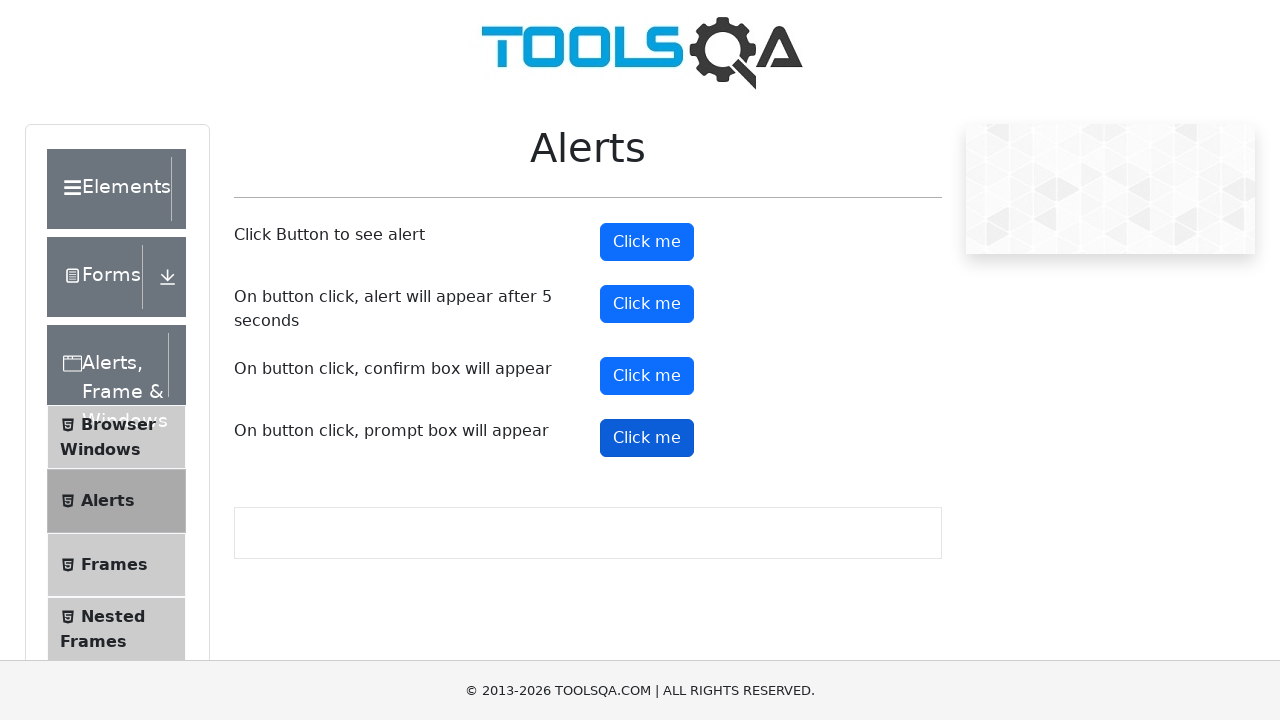

Registered alternative dialog handler function
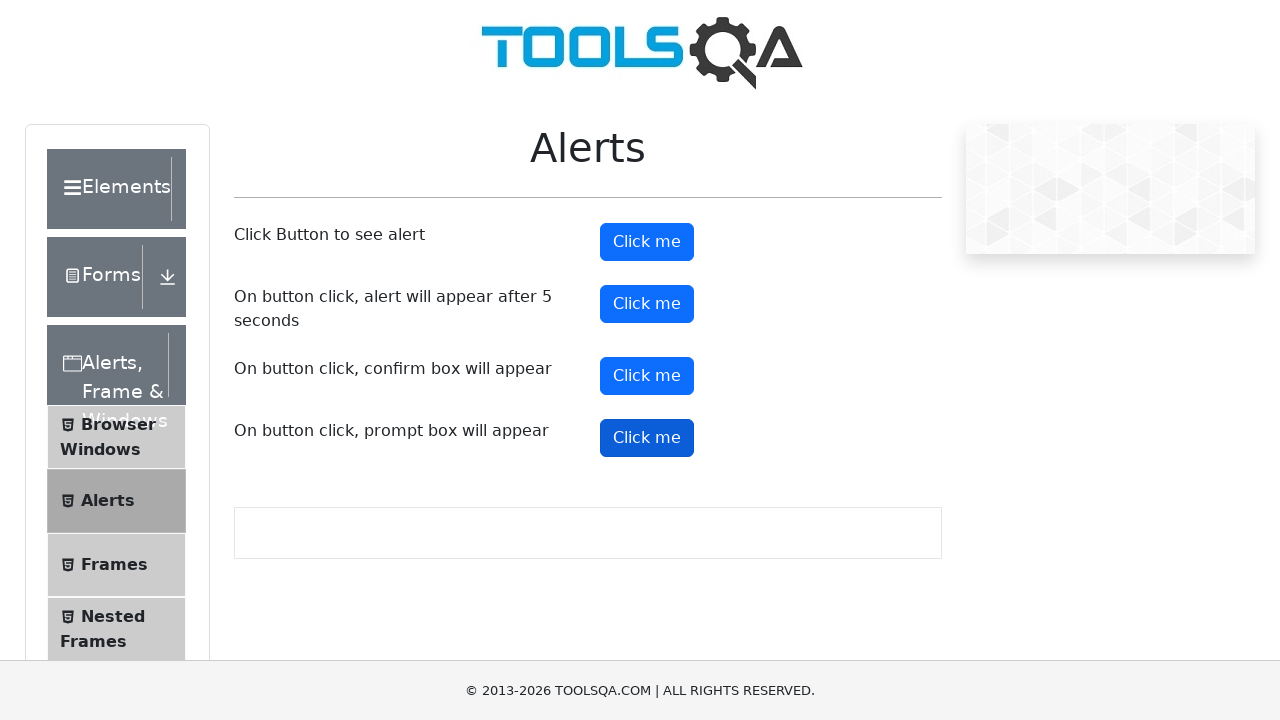

Clicked prompt button to trigger the alert at (647, 438) on #promtButton
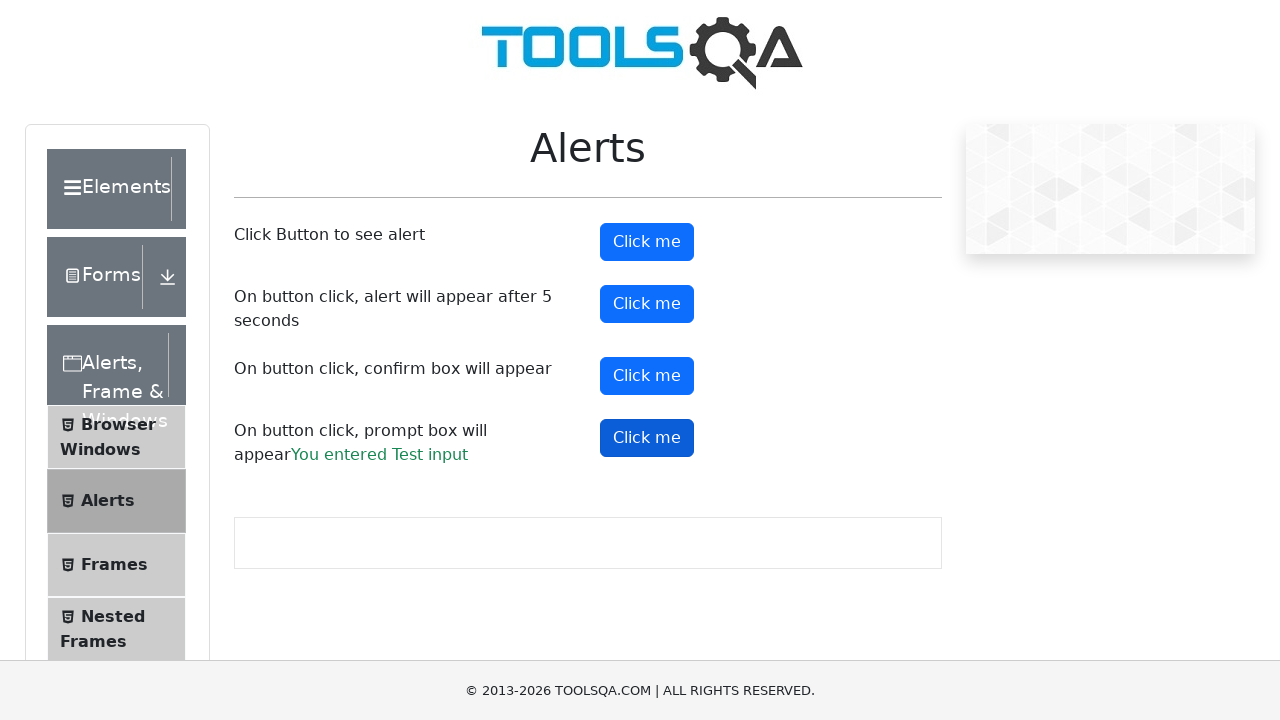

Waited 1 second for dialog interaction to complete
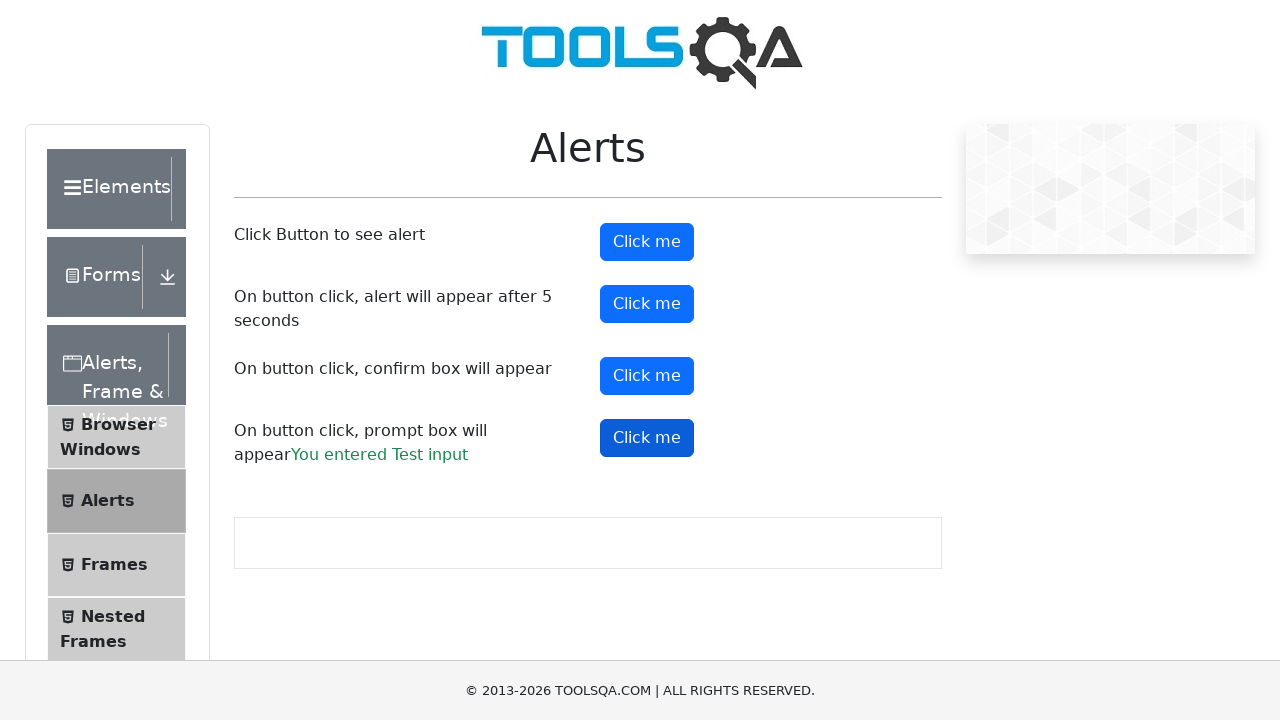

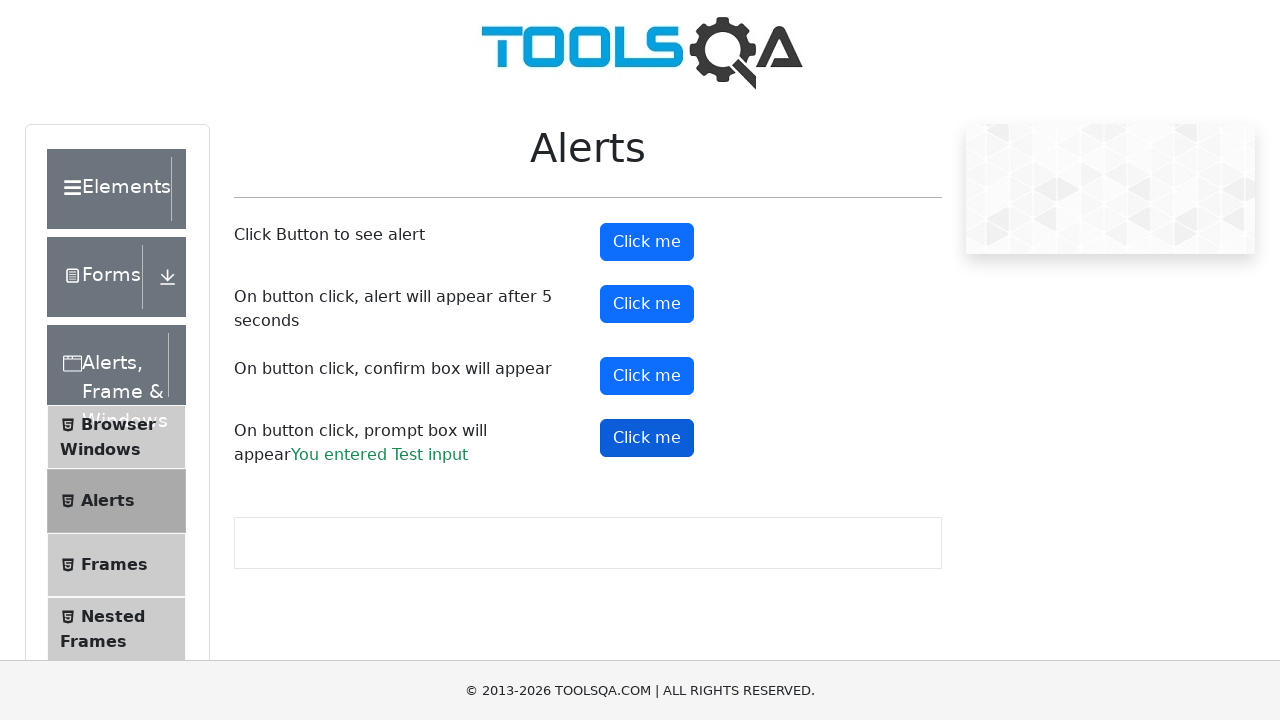